Tests clicking through a sequence of "easy" buttons (00-03) and verifies that all buttons were clicked successfully by checking the result message.

Starting URL: https://eviltester.github.io/synchole/buttons.html

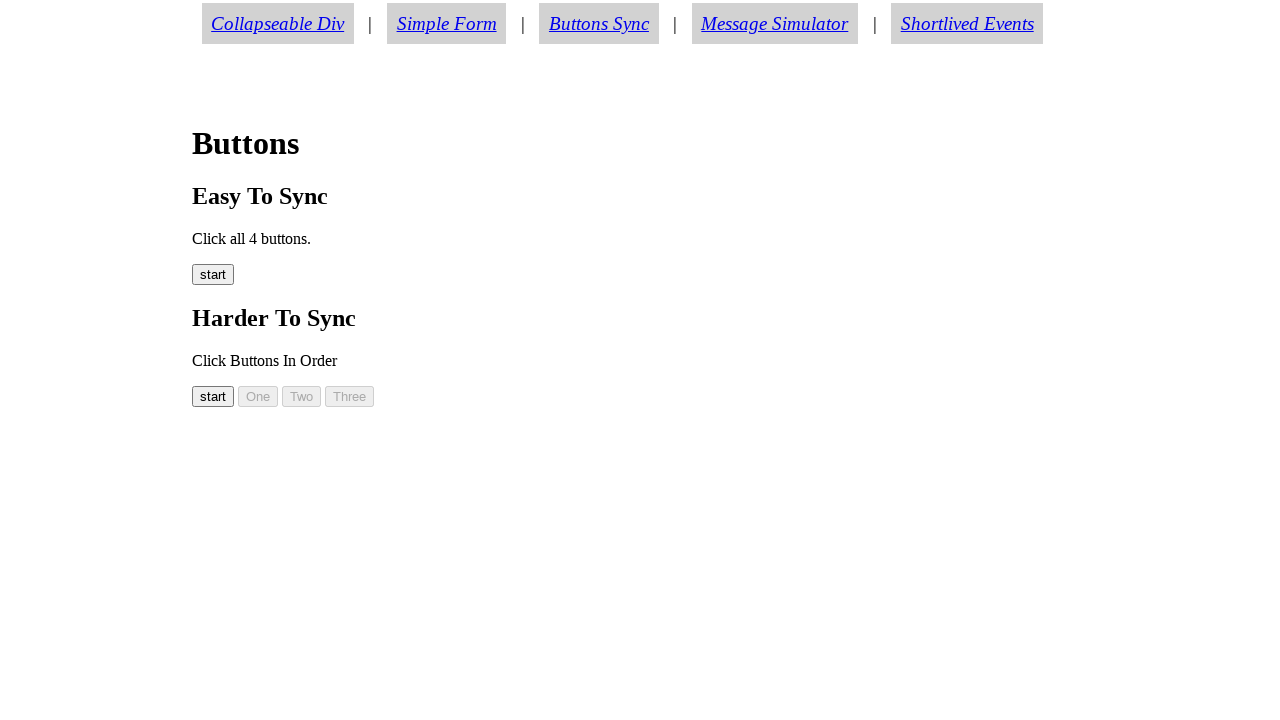

Clicked easy button 00 at (213, 275) on #easy00
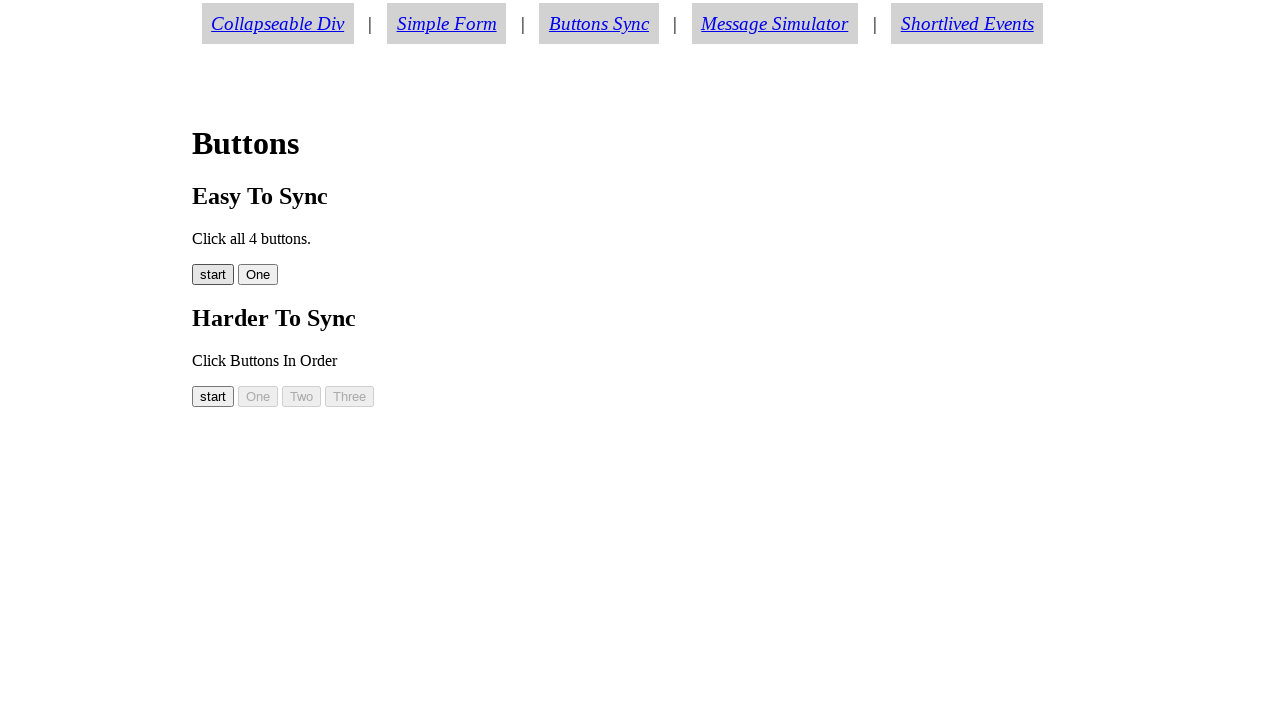

Clicked easy button 01 at (258, 275) on #easy01
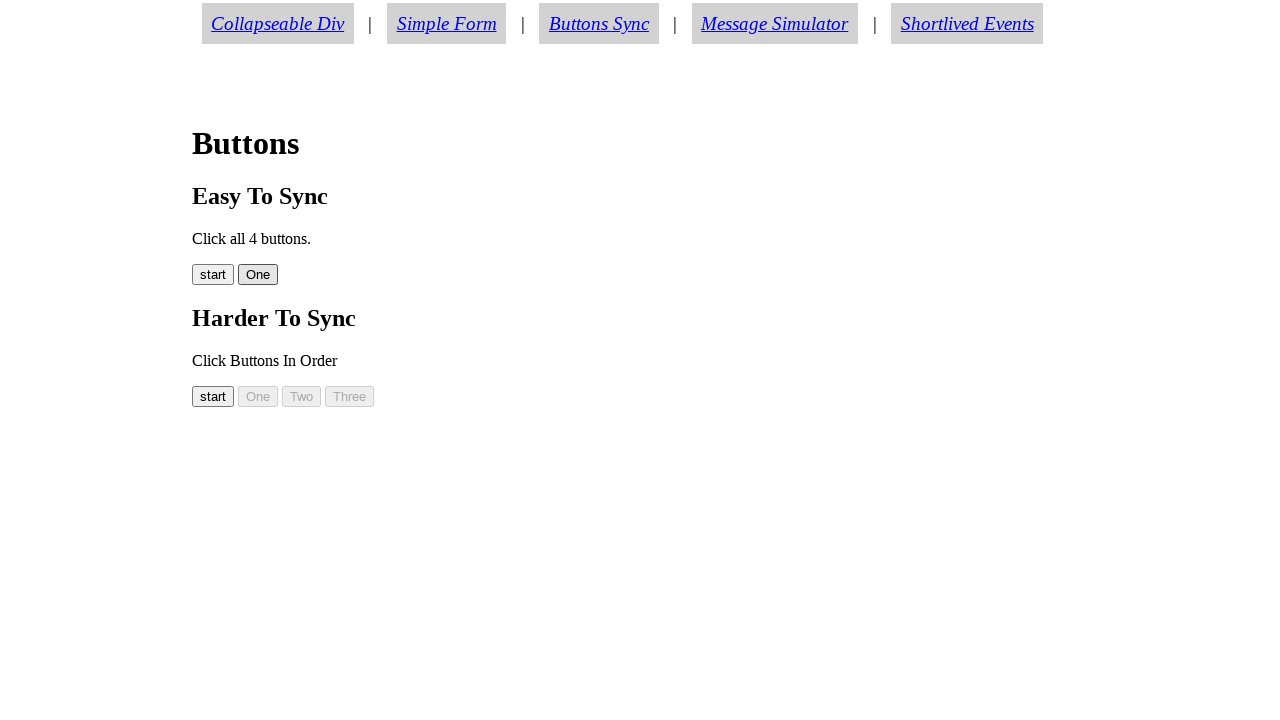

Clicked easy button 02 at (298, 275) on #easy02
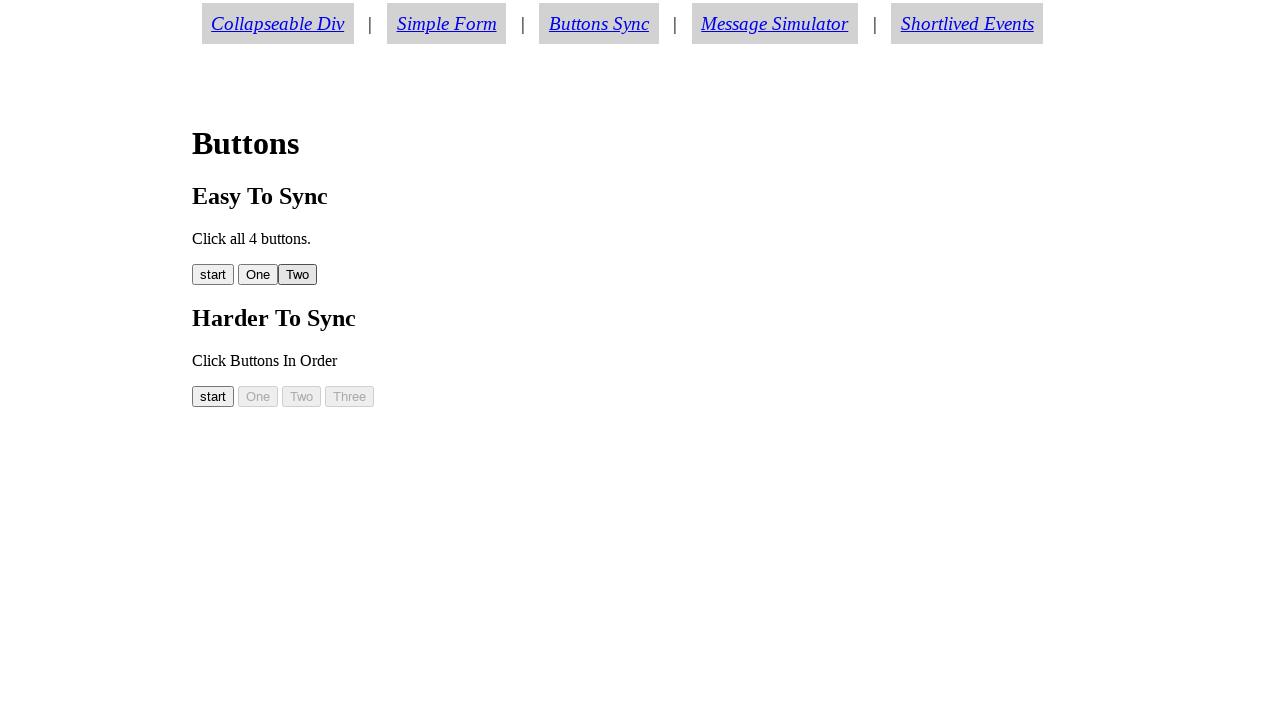

Clicked easy button 03 at (342, 275) on #easy03
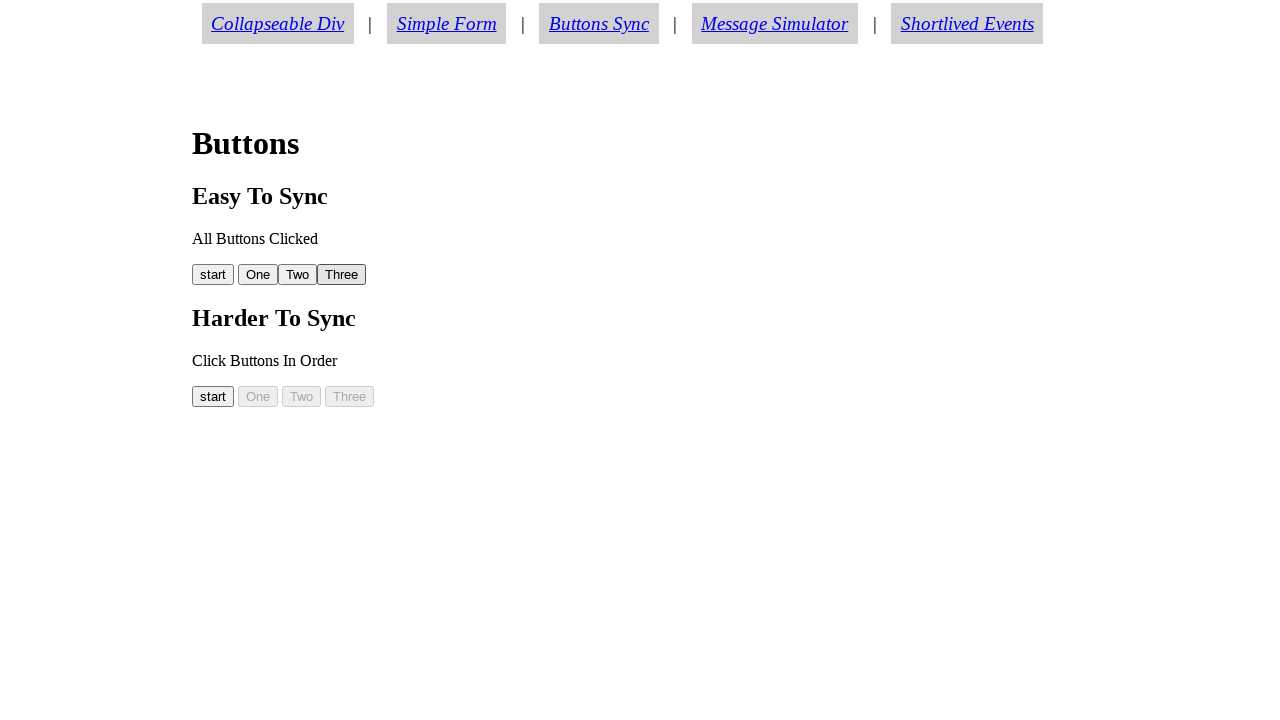

Easy button message element appeared
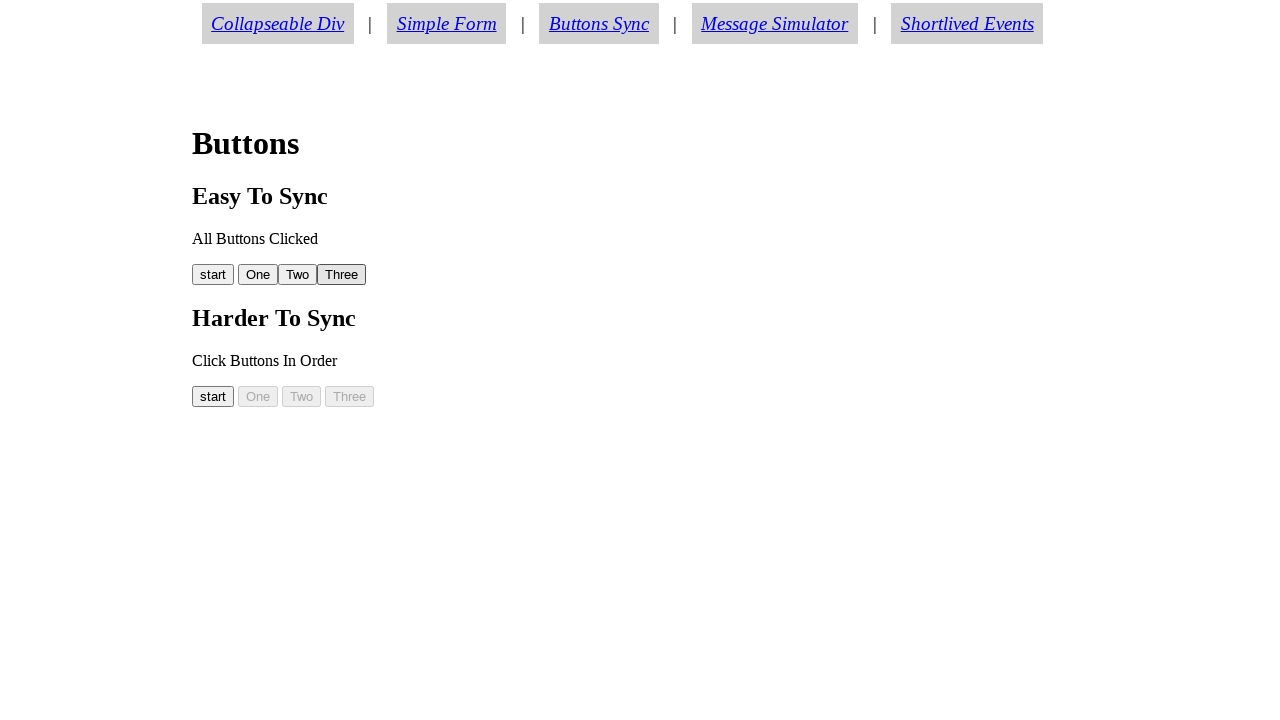

Verified success message: 'All Buttons Clicked'
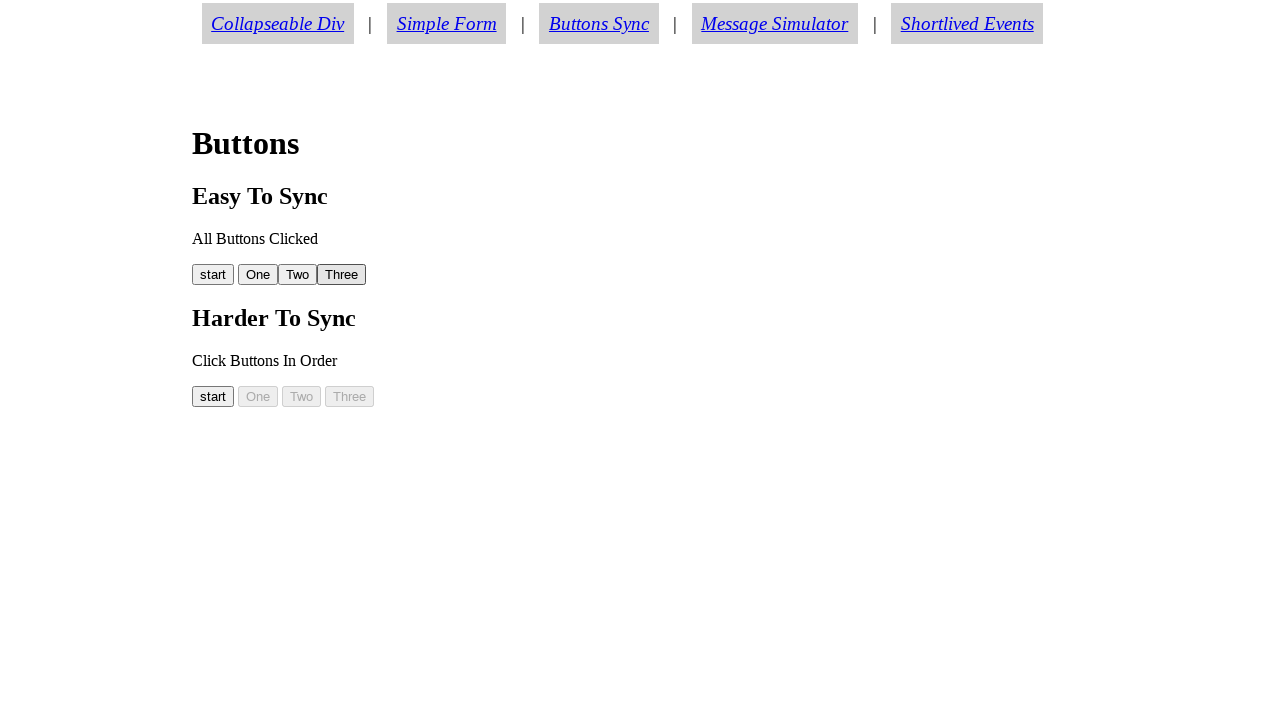

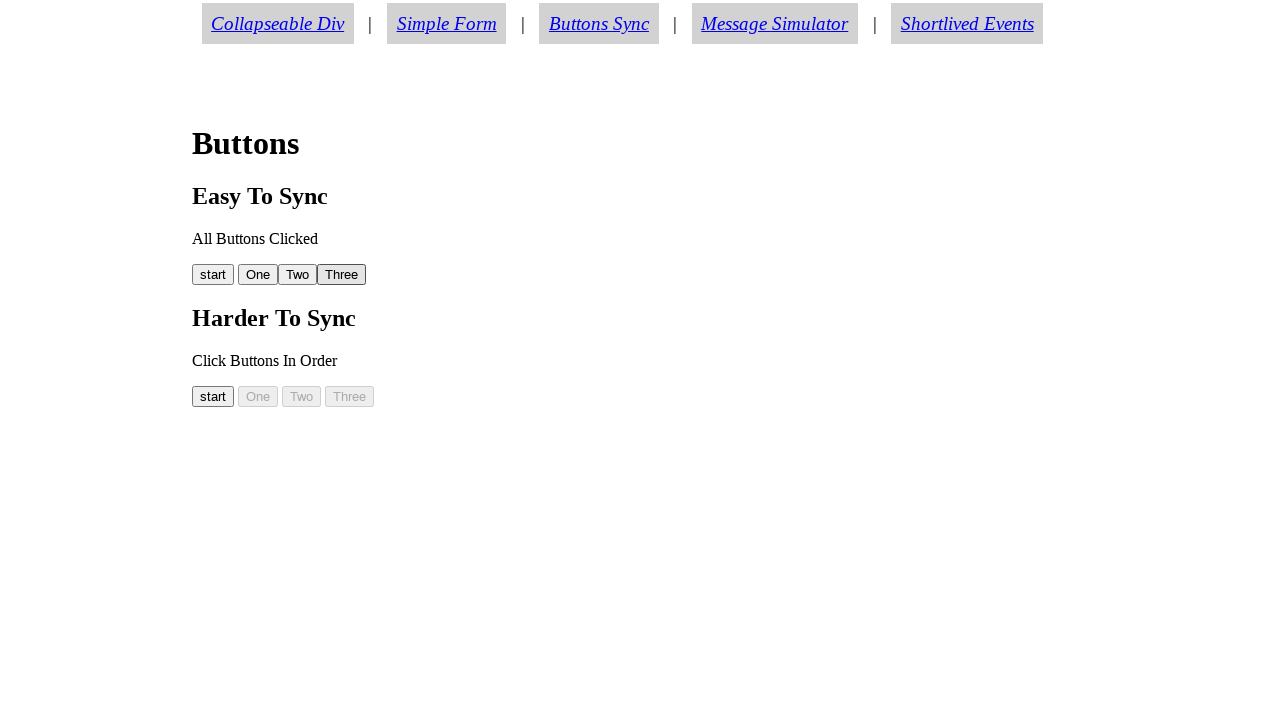